Tests opening a new tab by clicking a link that opens in a new tab

Starting URL: https://rahulshettyacademy.com/AutomationPractice/

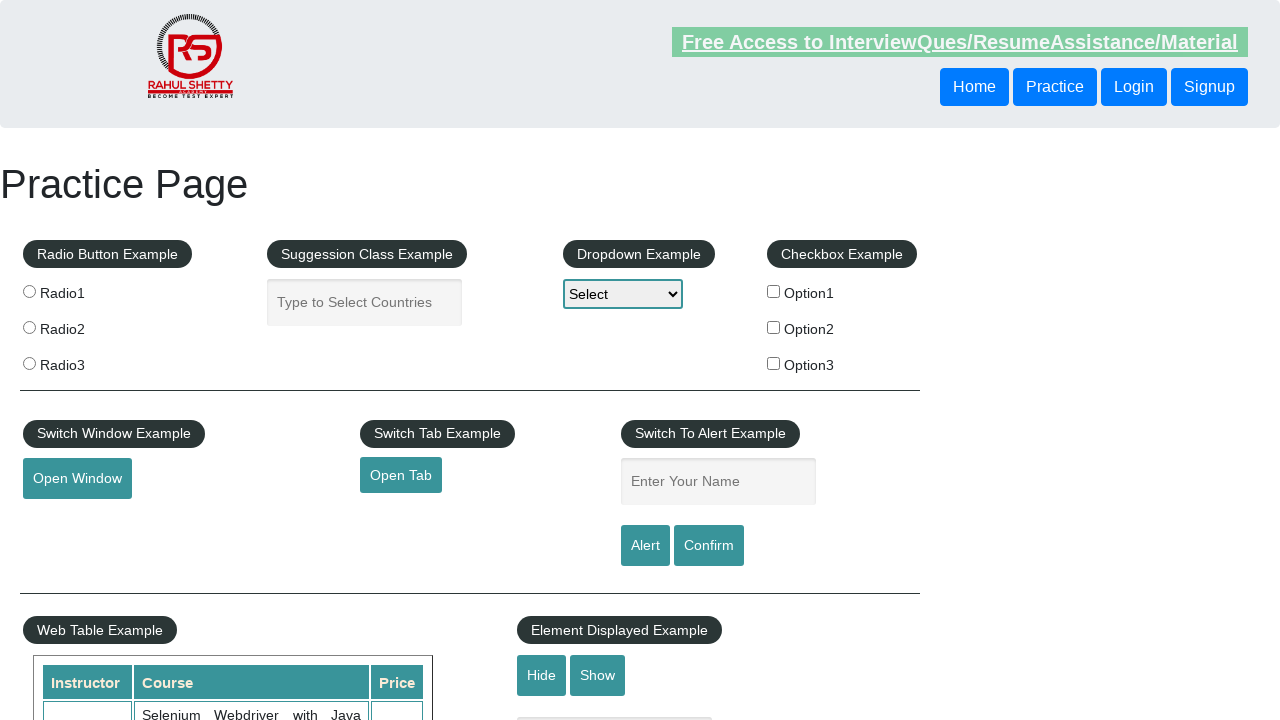

Clicked link to open new tab at (401, 475) on #opentab
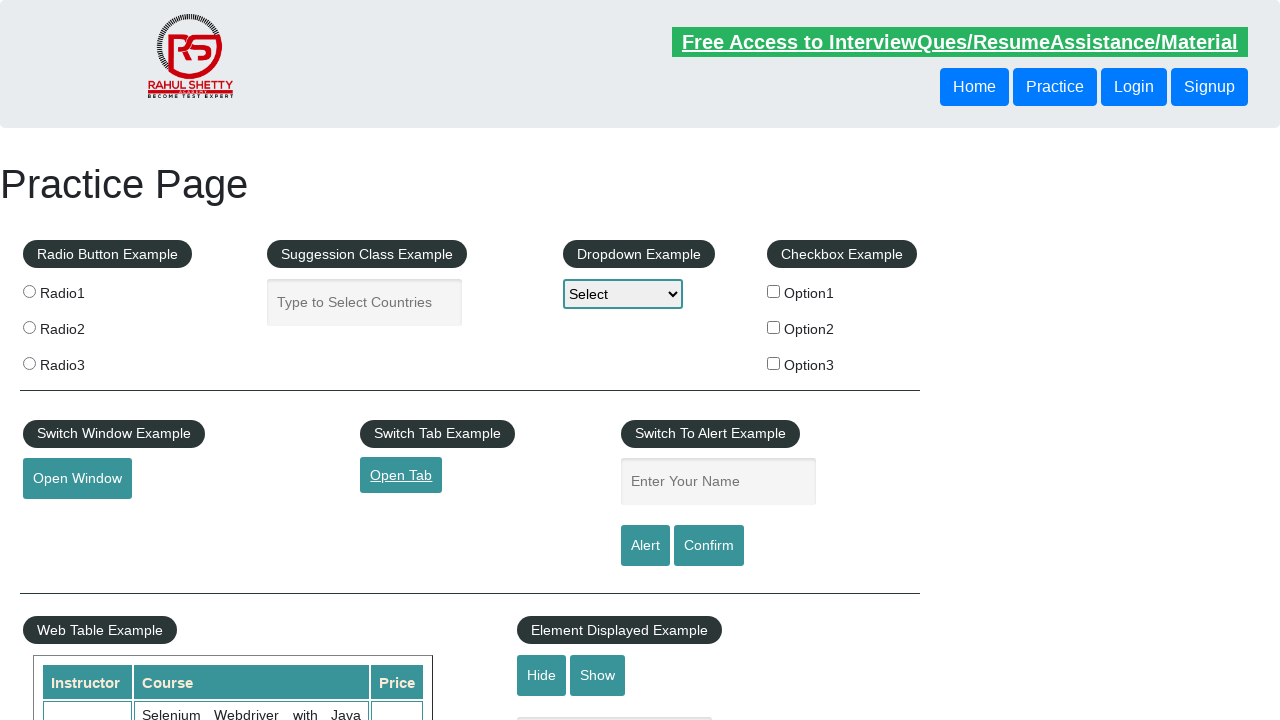

New tab opened and page object obtained
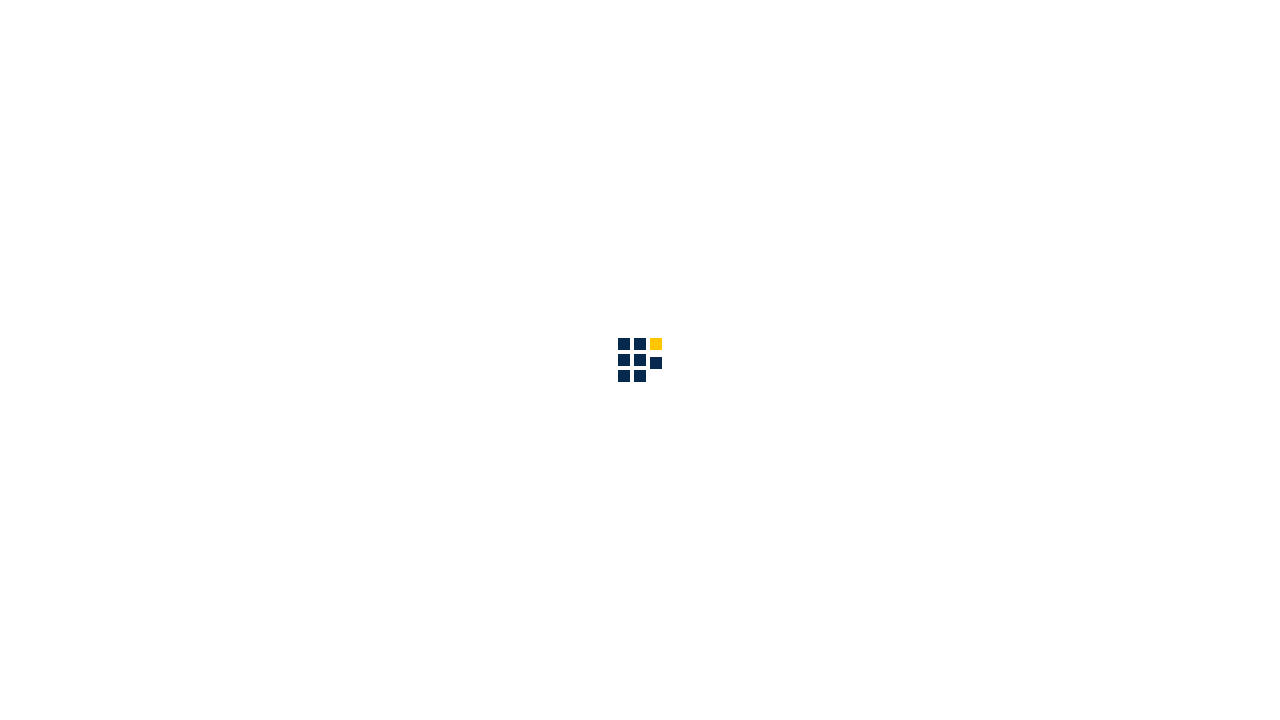

New tab finished loading
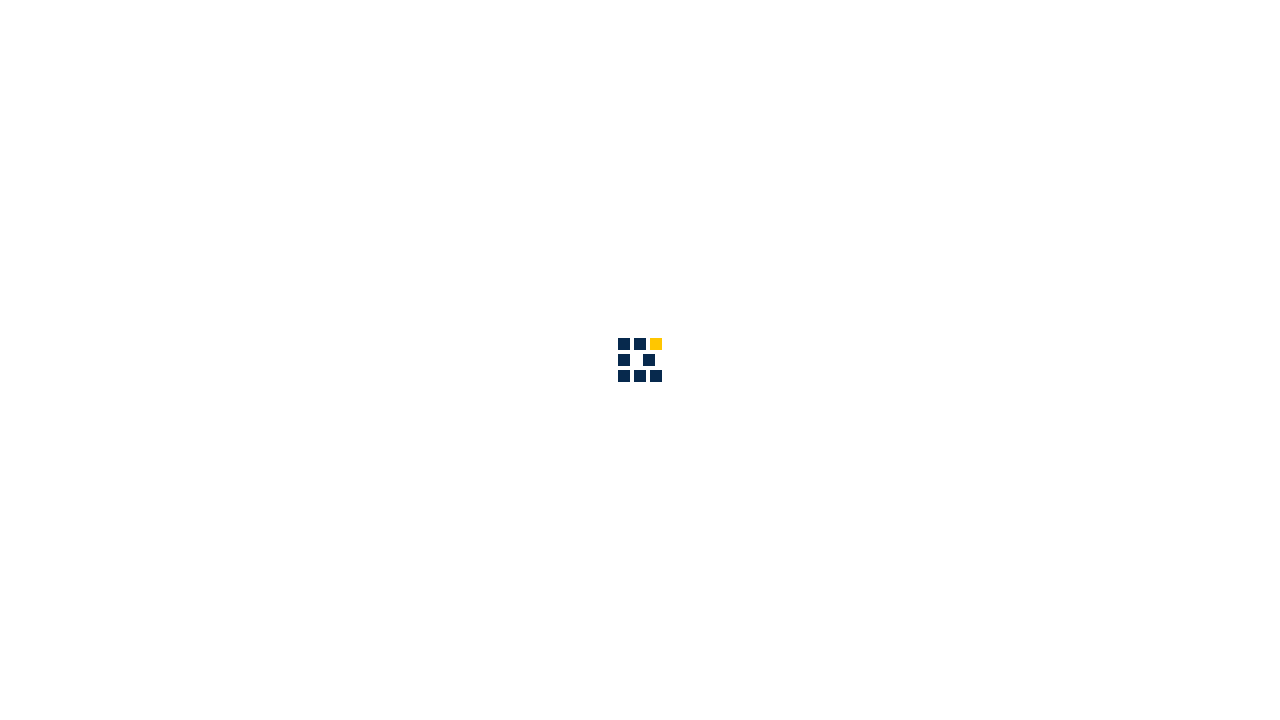

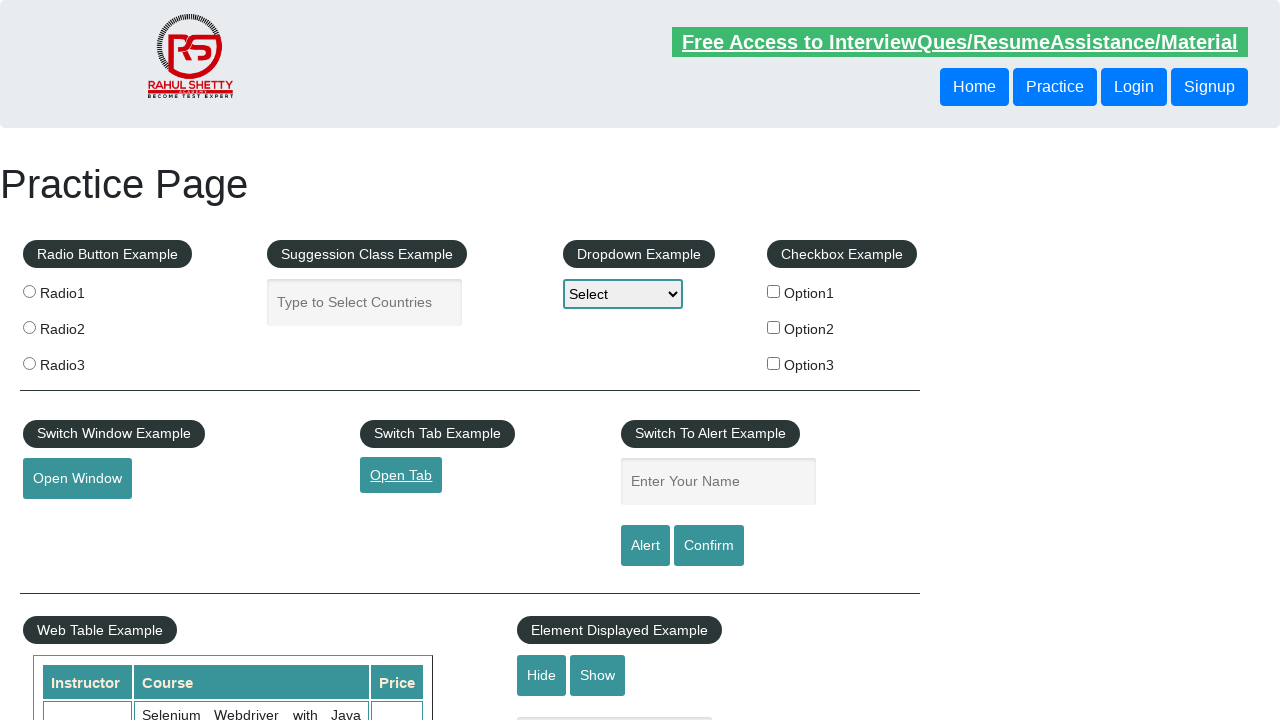